Tests that the todo counter displays the current number of items as they are added

Starting URL: https://demo.playwright.dev/todomvc

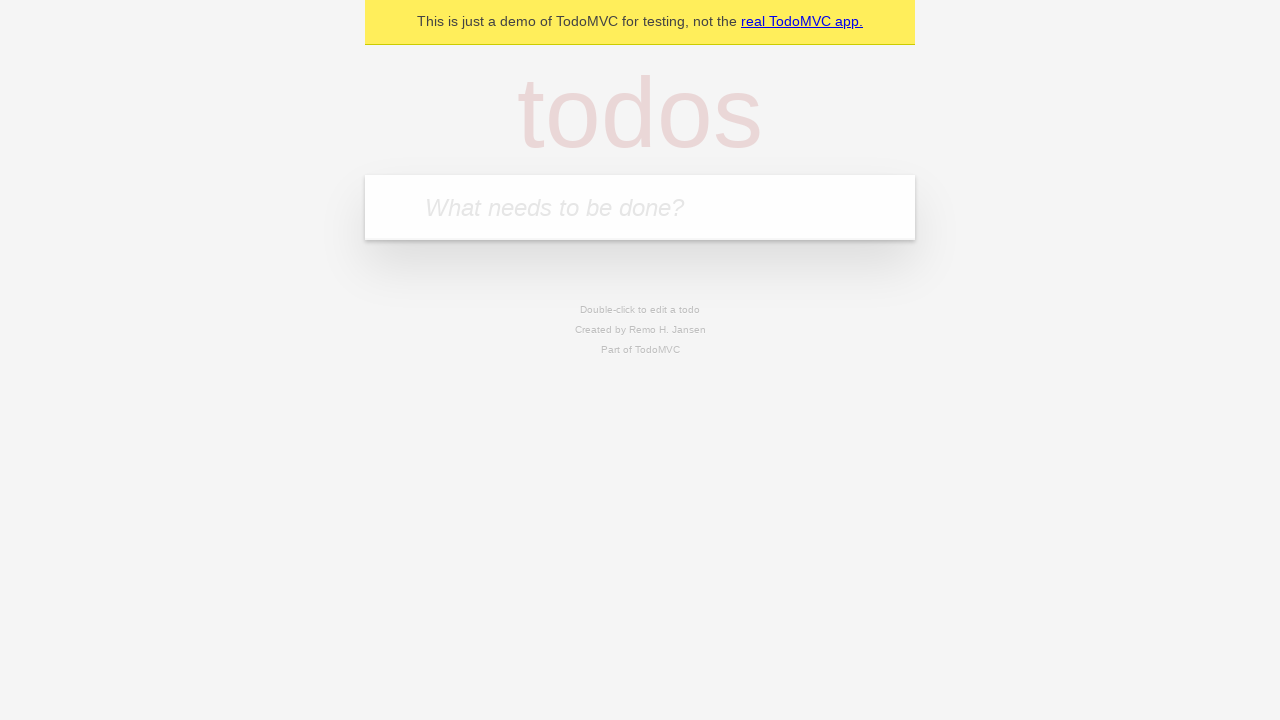

Filled todo input with 'buy some cheese' on internal:attr=[placeholder="What needs to be done?"i]
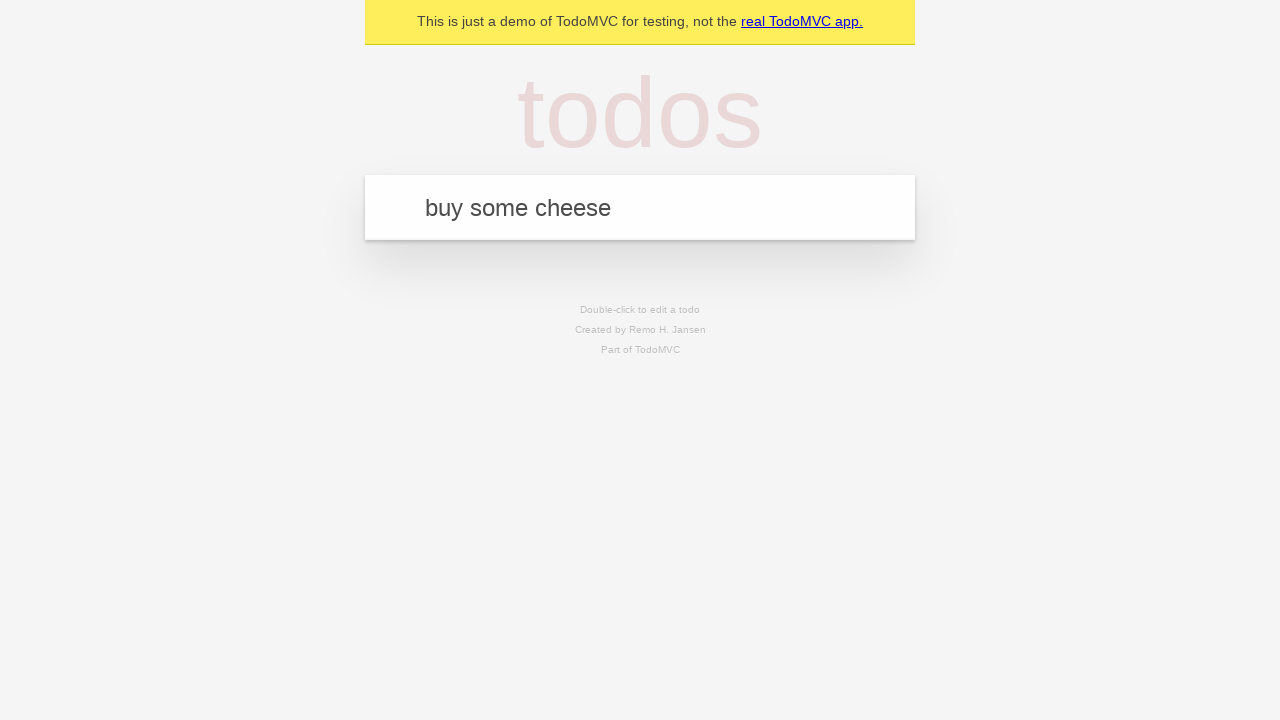

Pressed Enter to add first todo item on internal:attr=[placeholder="What needs to be done?"i]
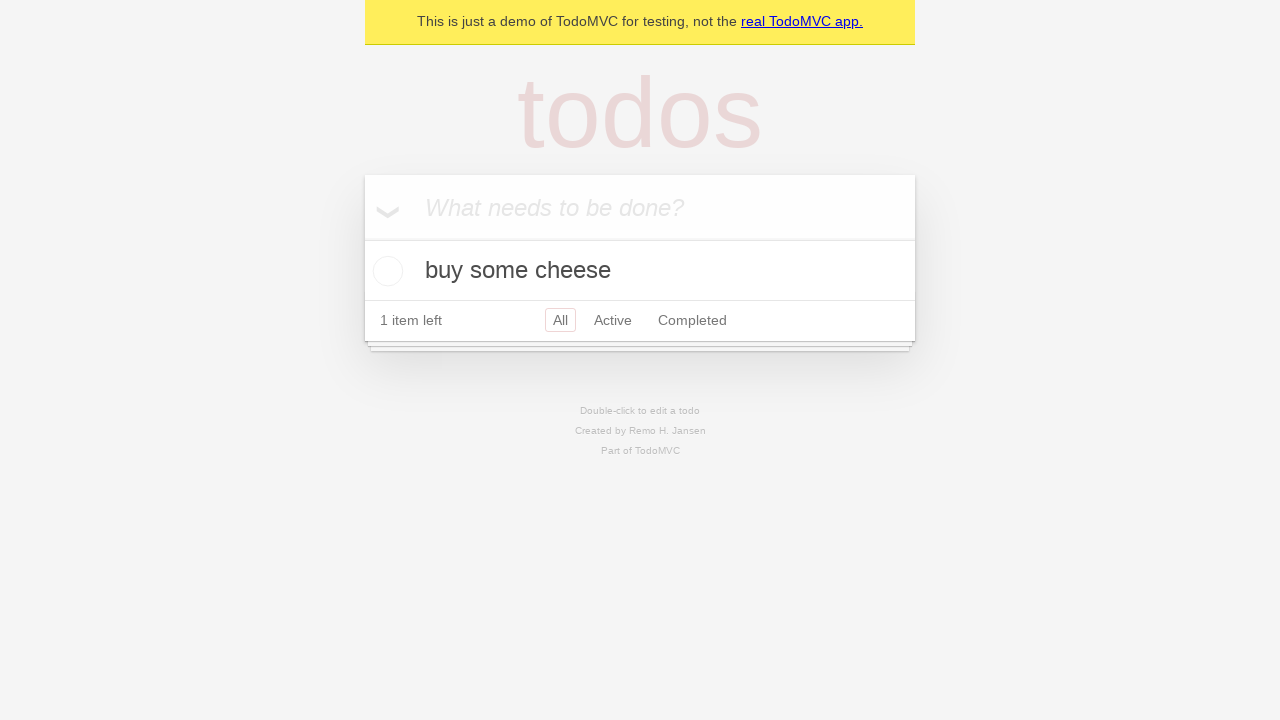

Waited for todo counter to appear
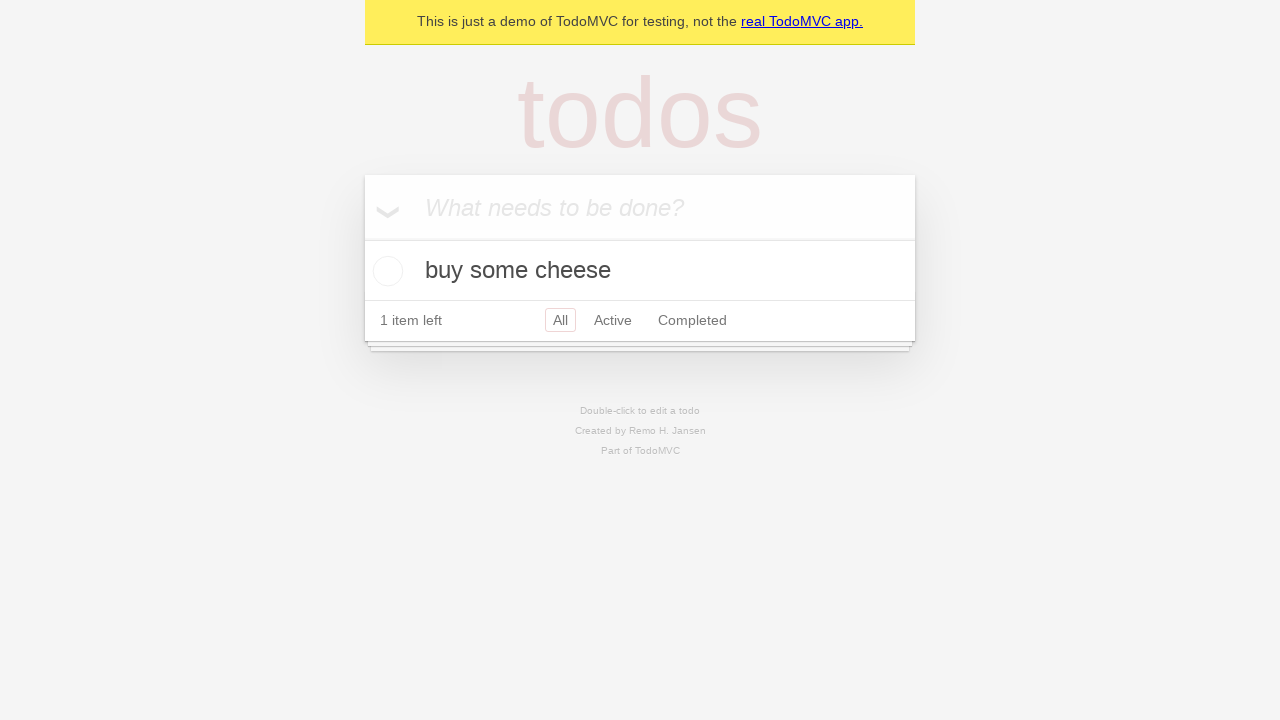

Filled todo input with 'feed the cat' on internal:attr=[placeholder="What needs to be done?"i]
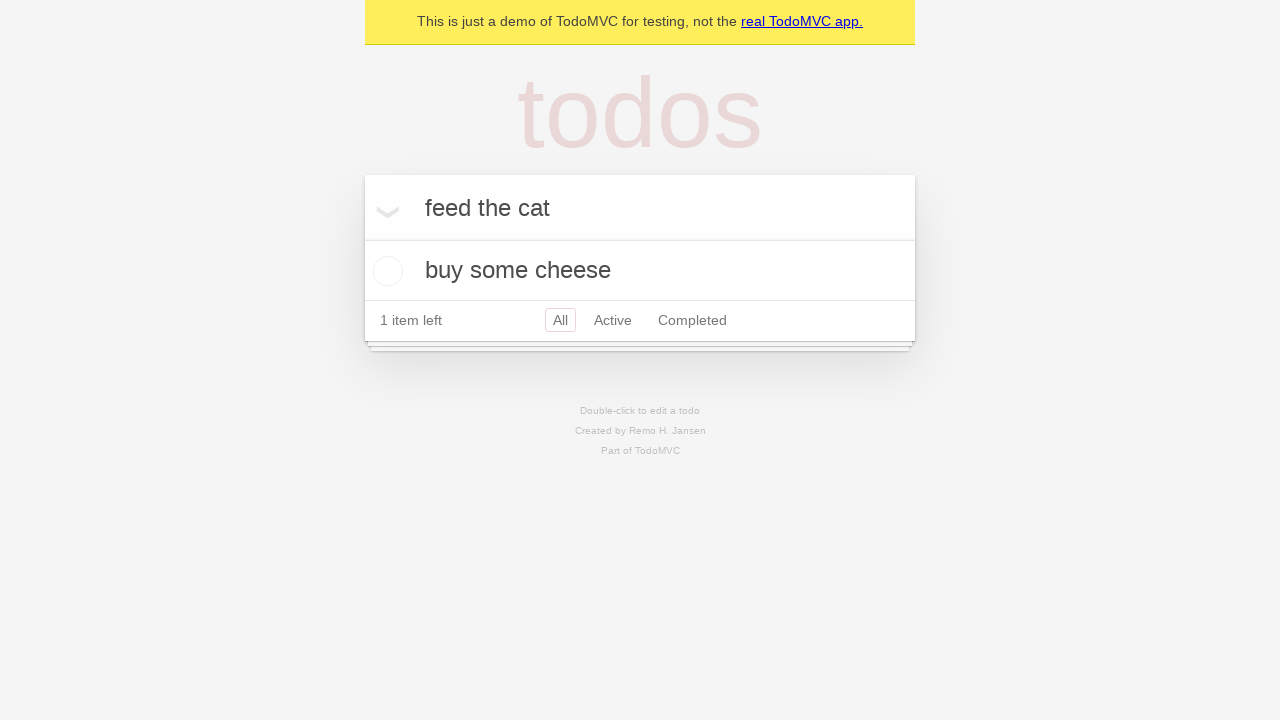

Pressed Enter to add second todo item on internal:attr=[placeholder="What needs to be done?"i]
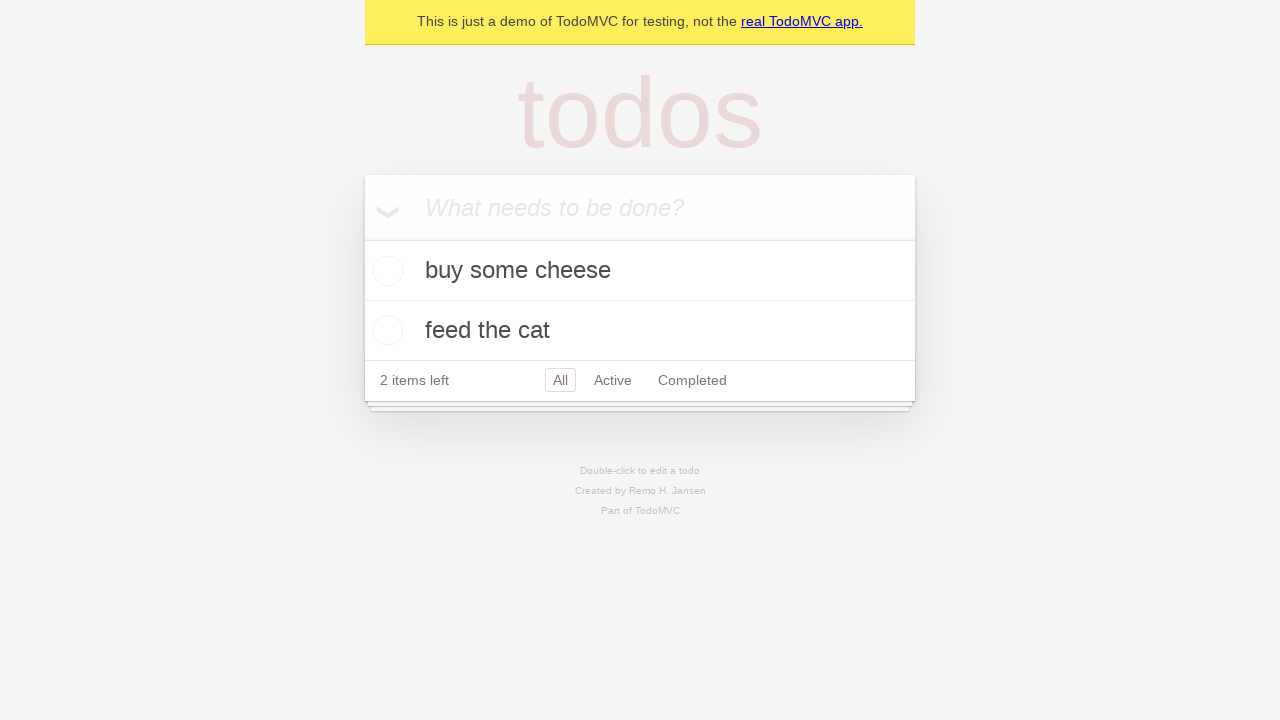

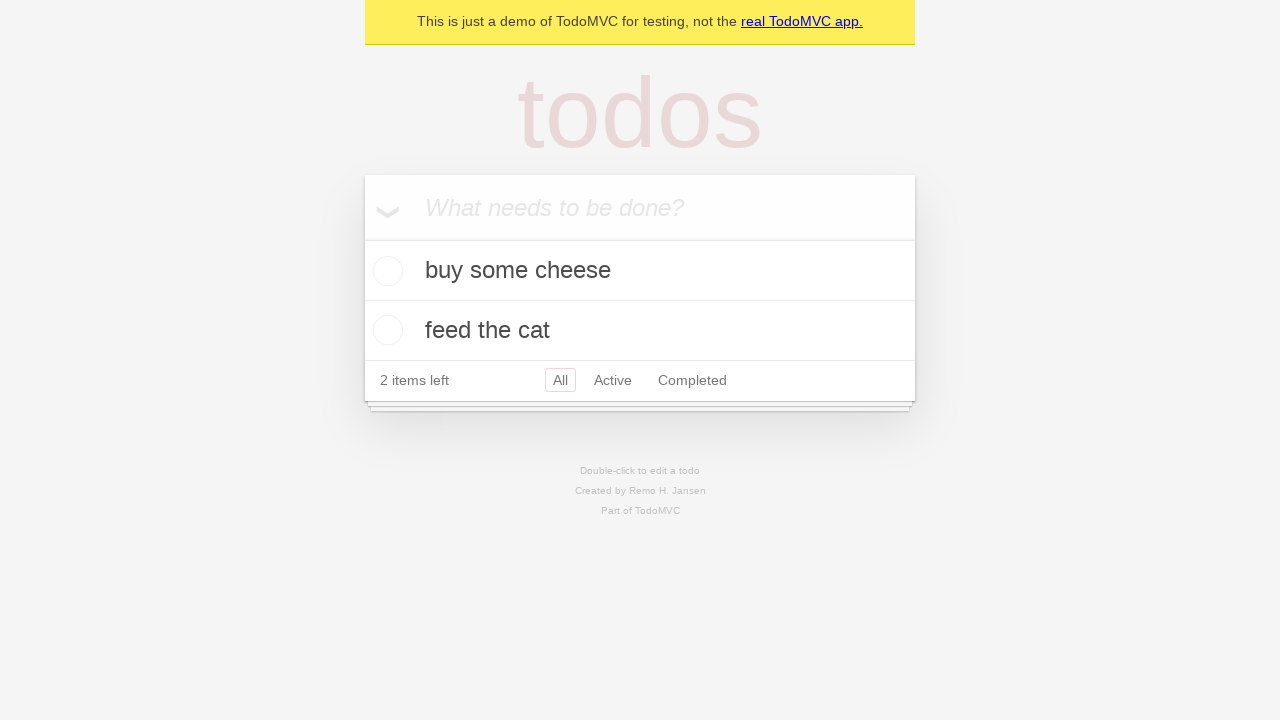